Navigates to CRM Pro website and clicks the Sign Up link after waiting for it to be ready

Starting URL: https://classic.crmpro.com/

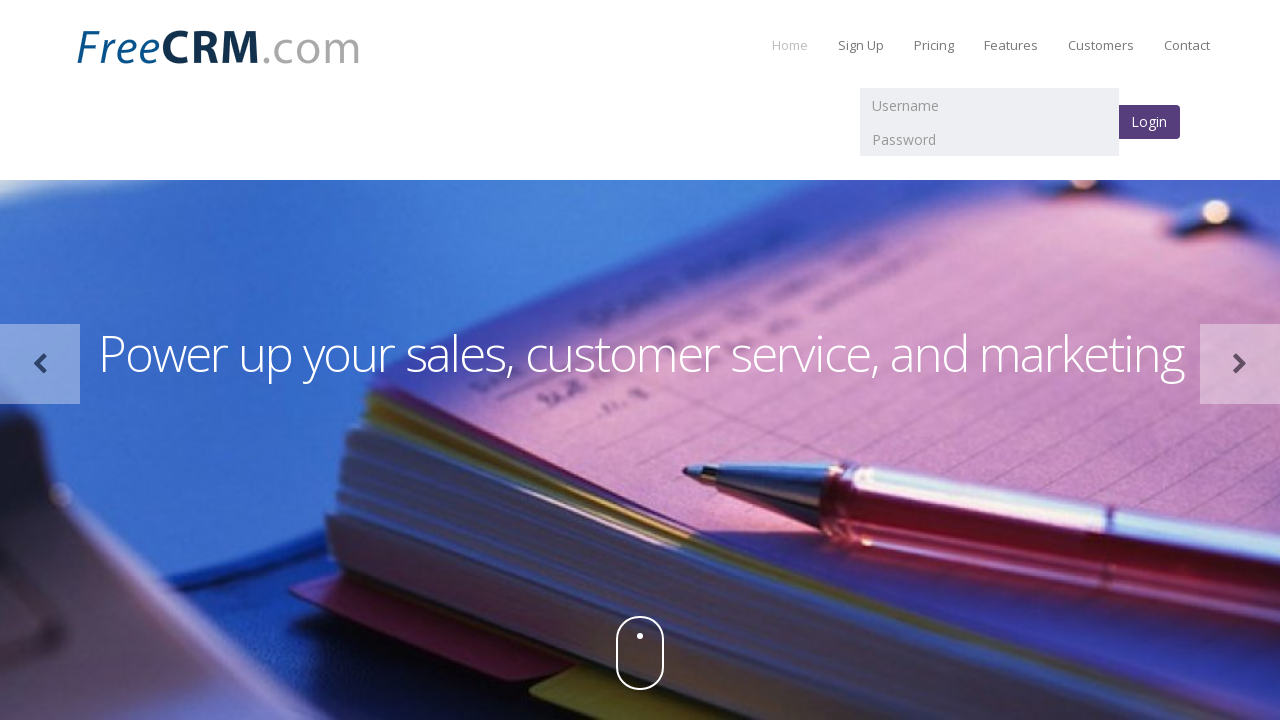

Navigated to CRM Pro website
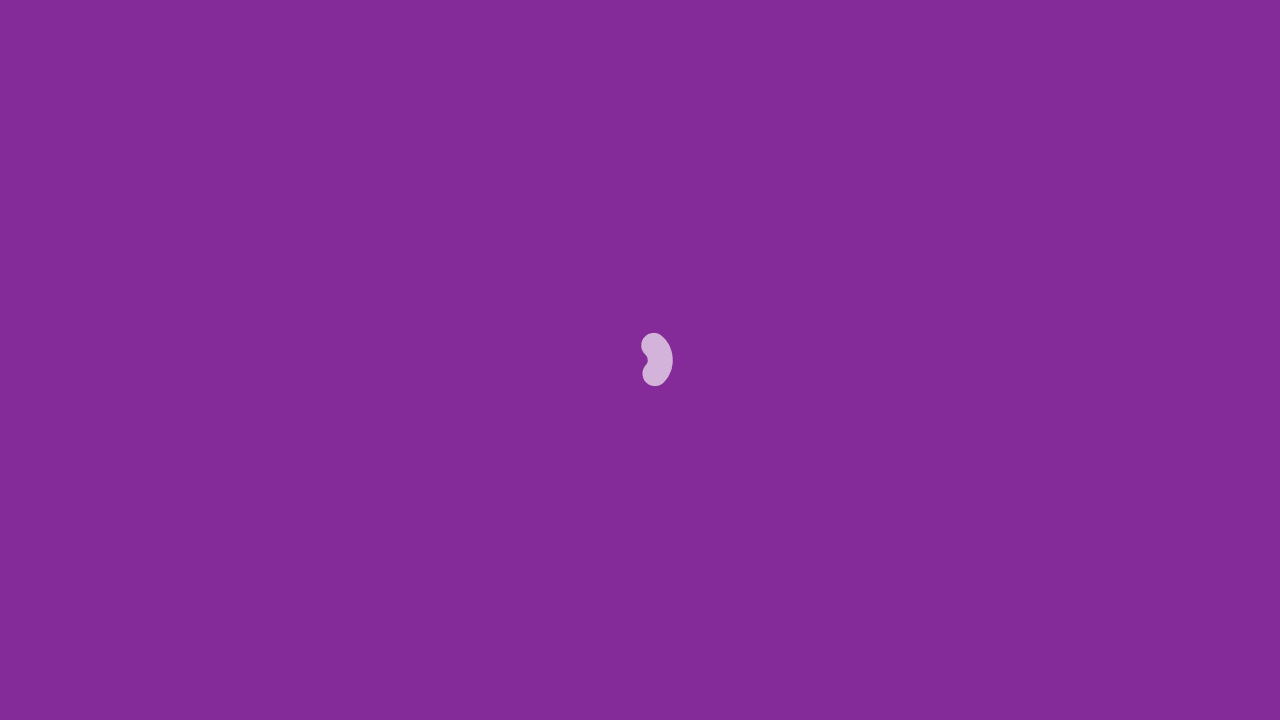

Clicked the Sign Up link after waiting for it to be ready at (861, 45) on text=Sign Up
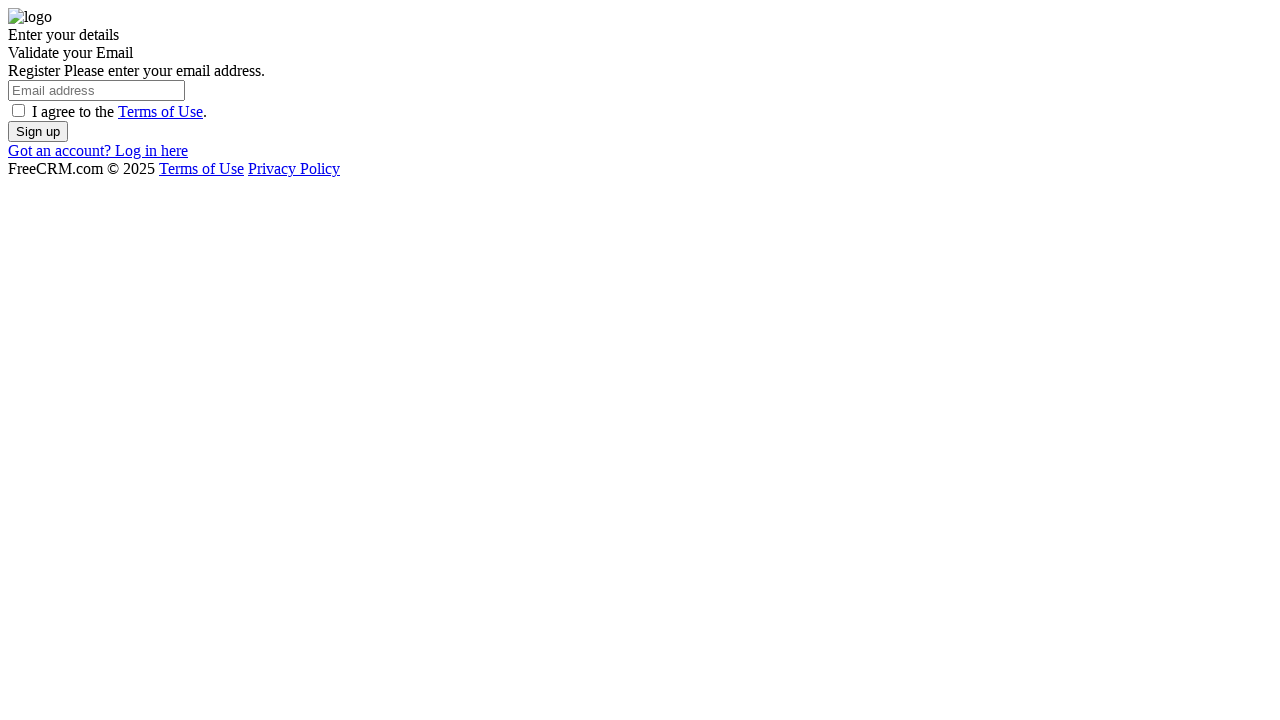

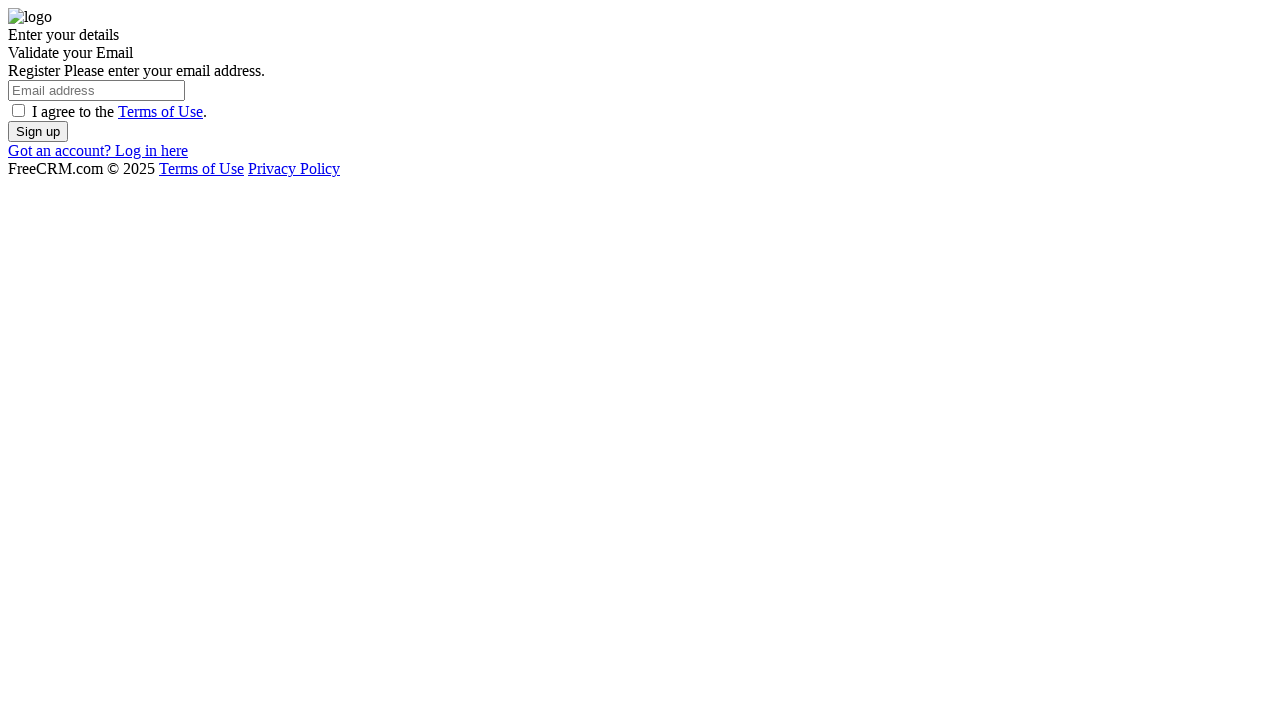